Tests drag and drop functionality by dragging an element and dropping it onto a target area, then verifies the text changes from "Drop here" to "Dropped!"

Starting URL: https://demoqa.com/droppable

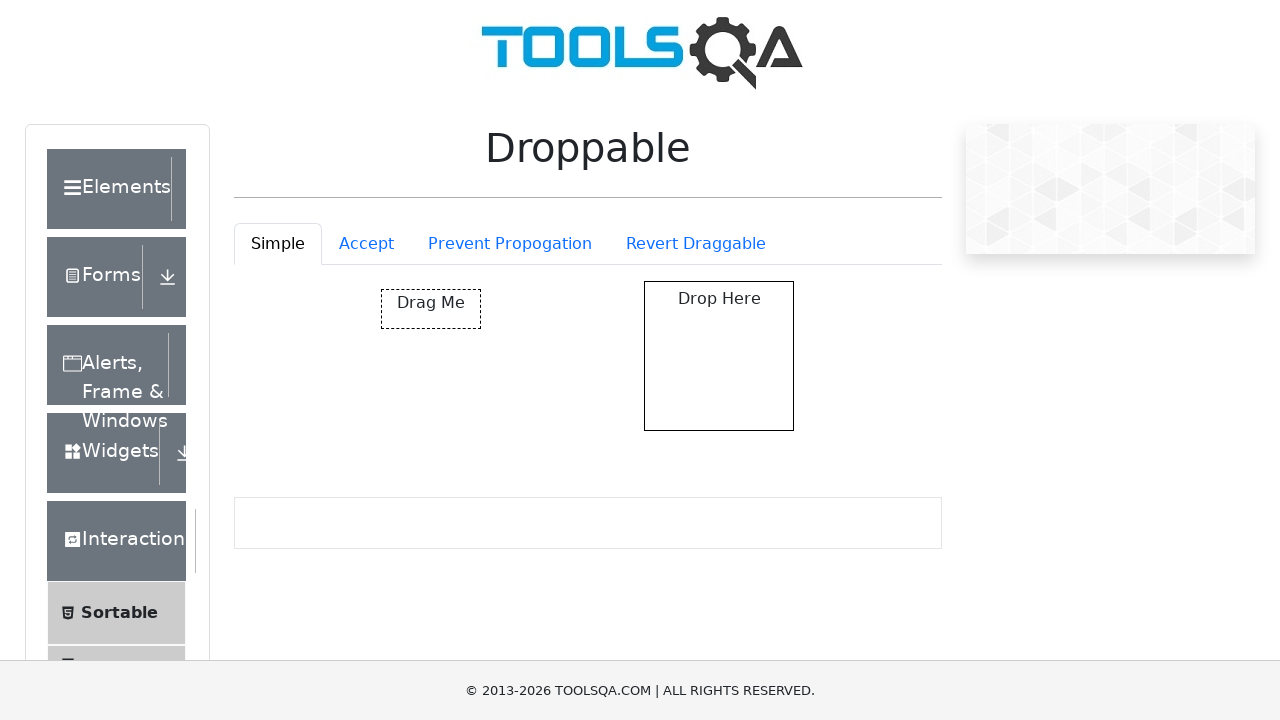

Located the draggable element
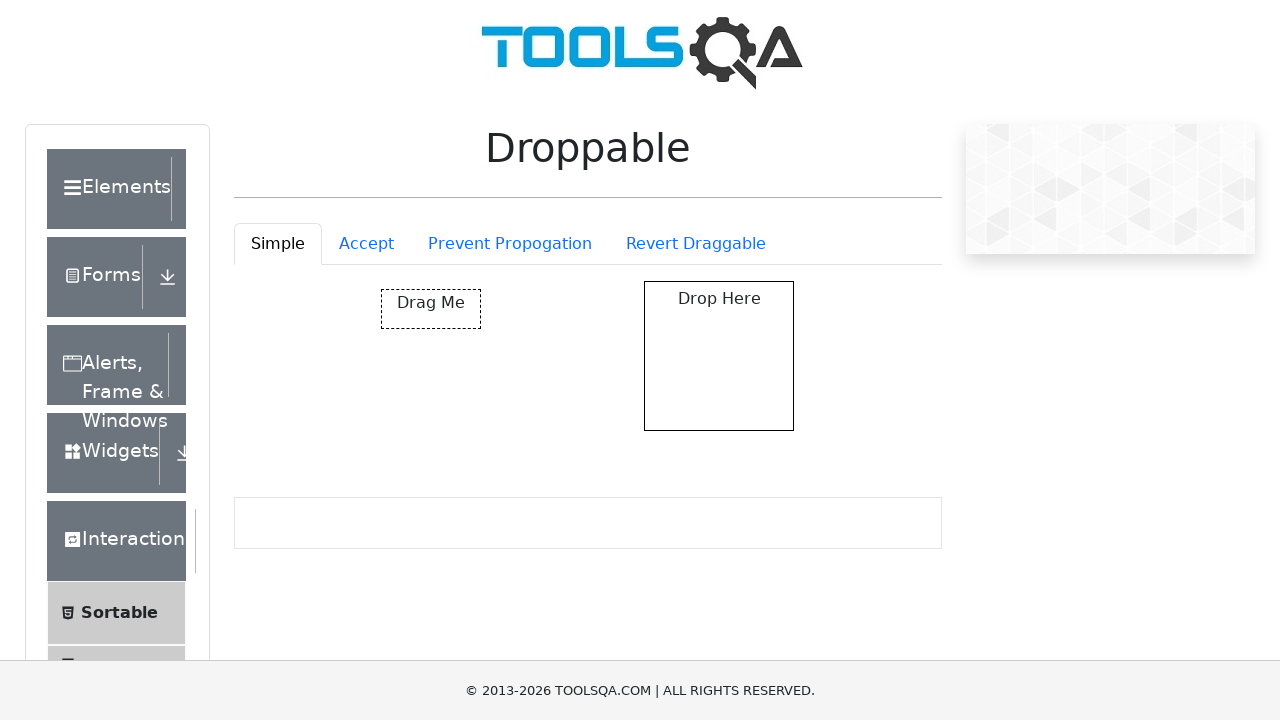

Located the droppable target area
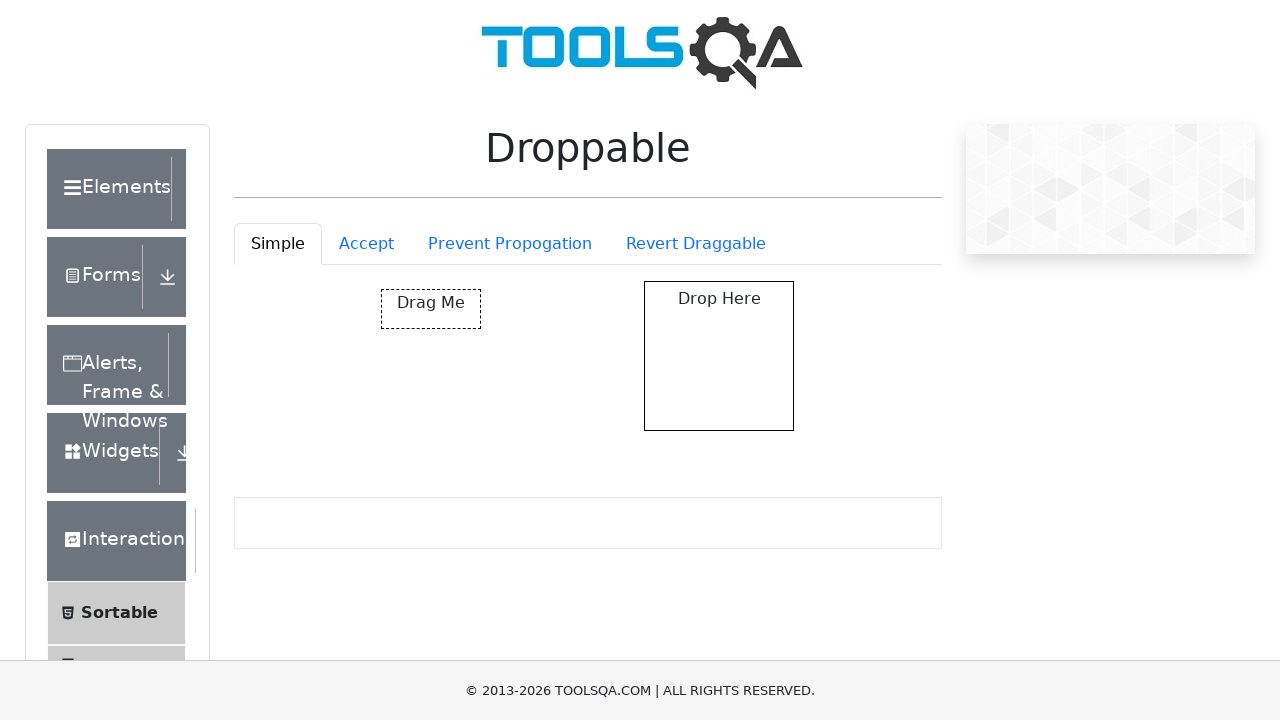

Dragged element onto target area at (719, 356)
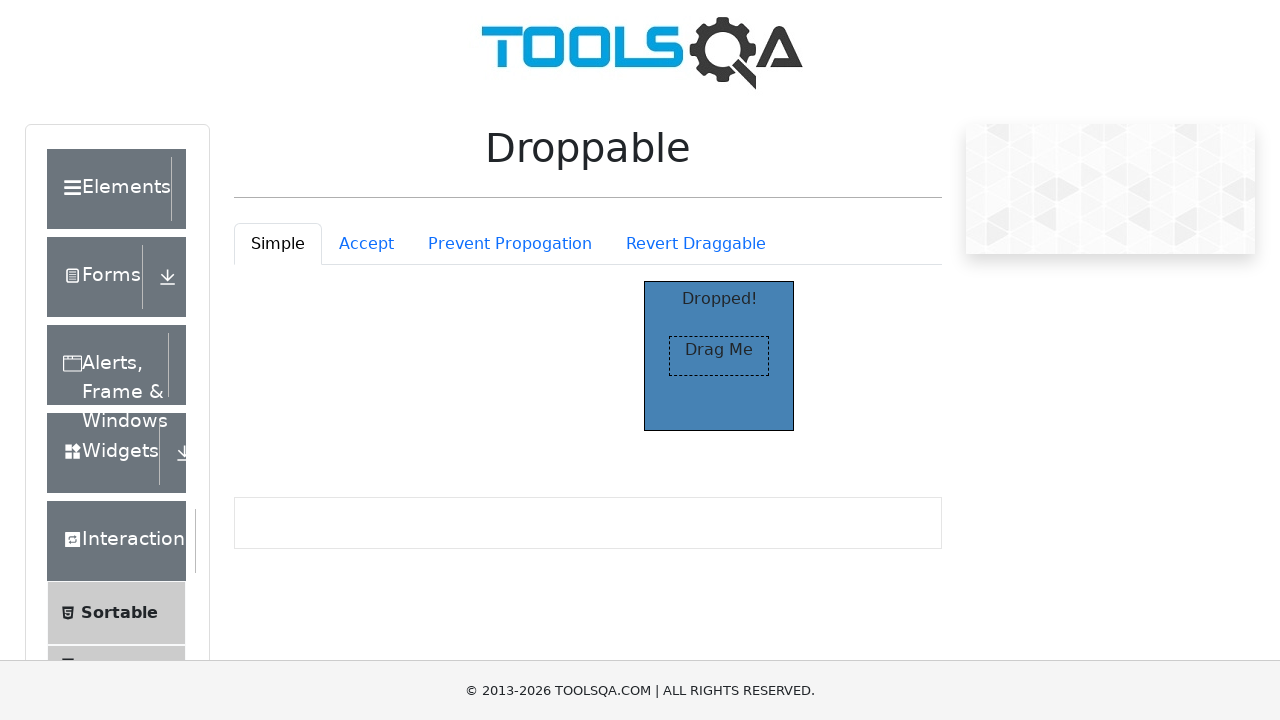

Located element with 'Dropped!' text
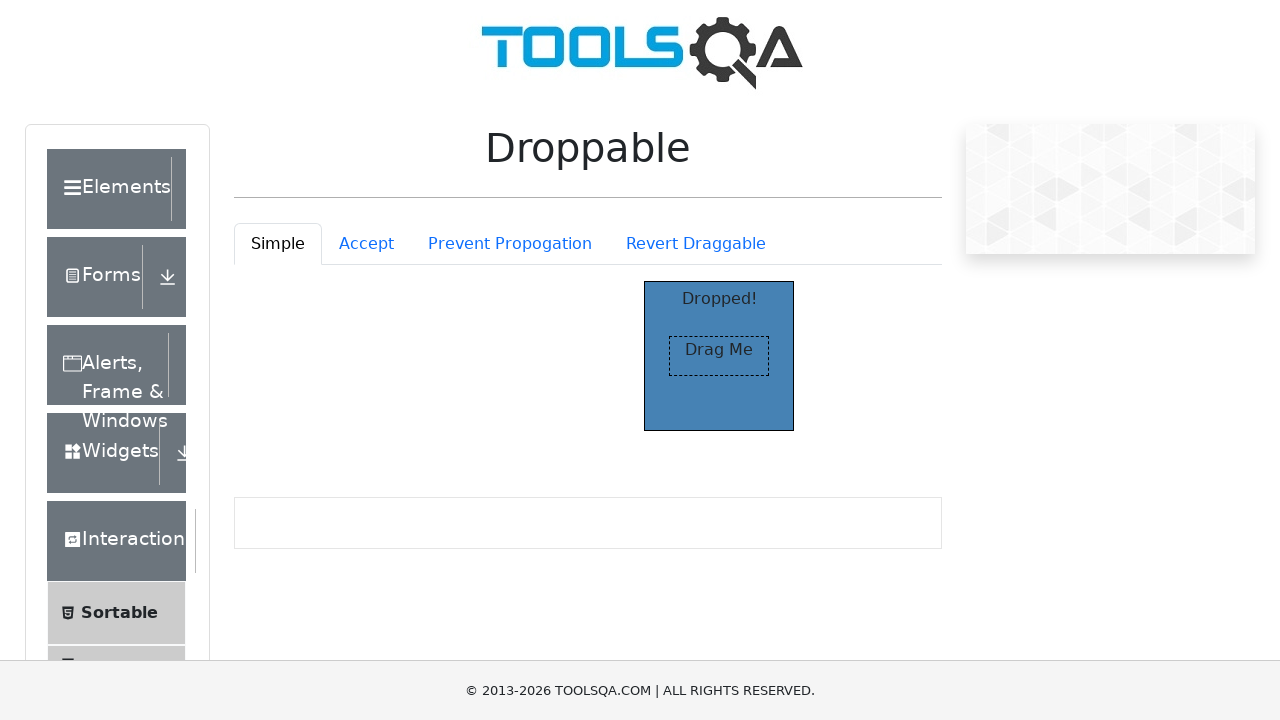

Verified drop target text changed from 'Drop here' to 'Dropped!'
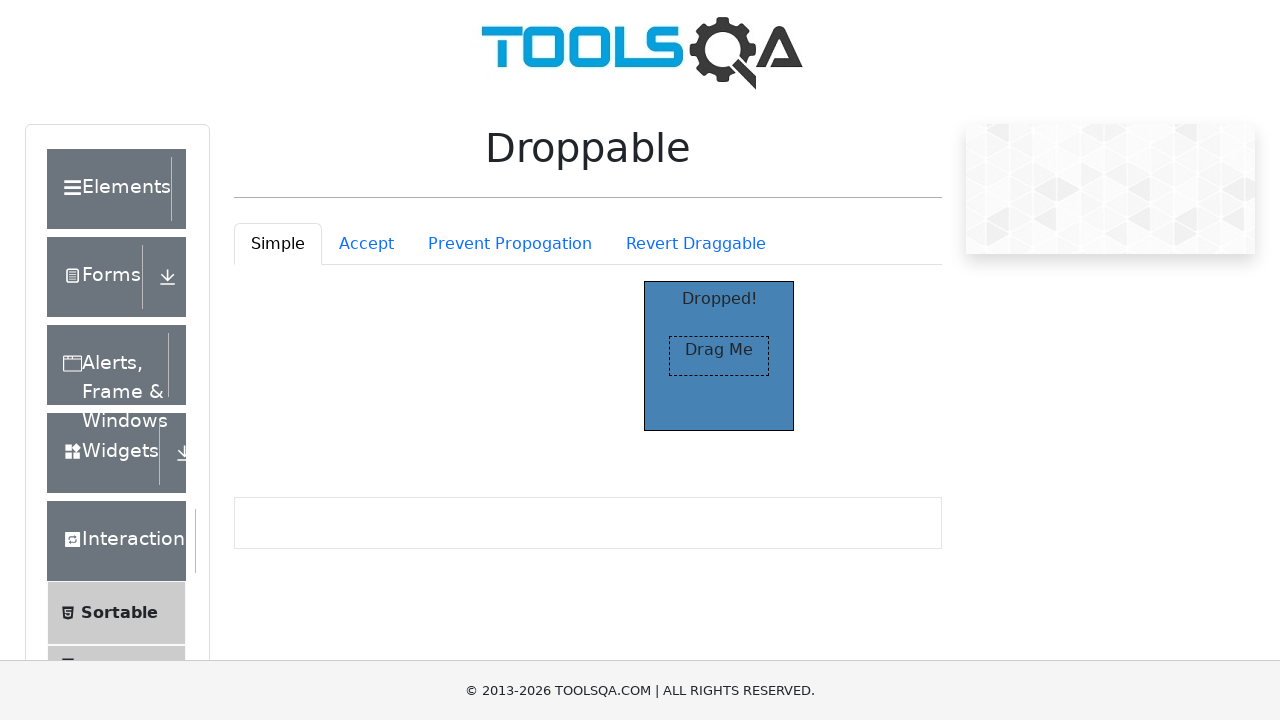

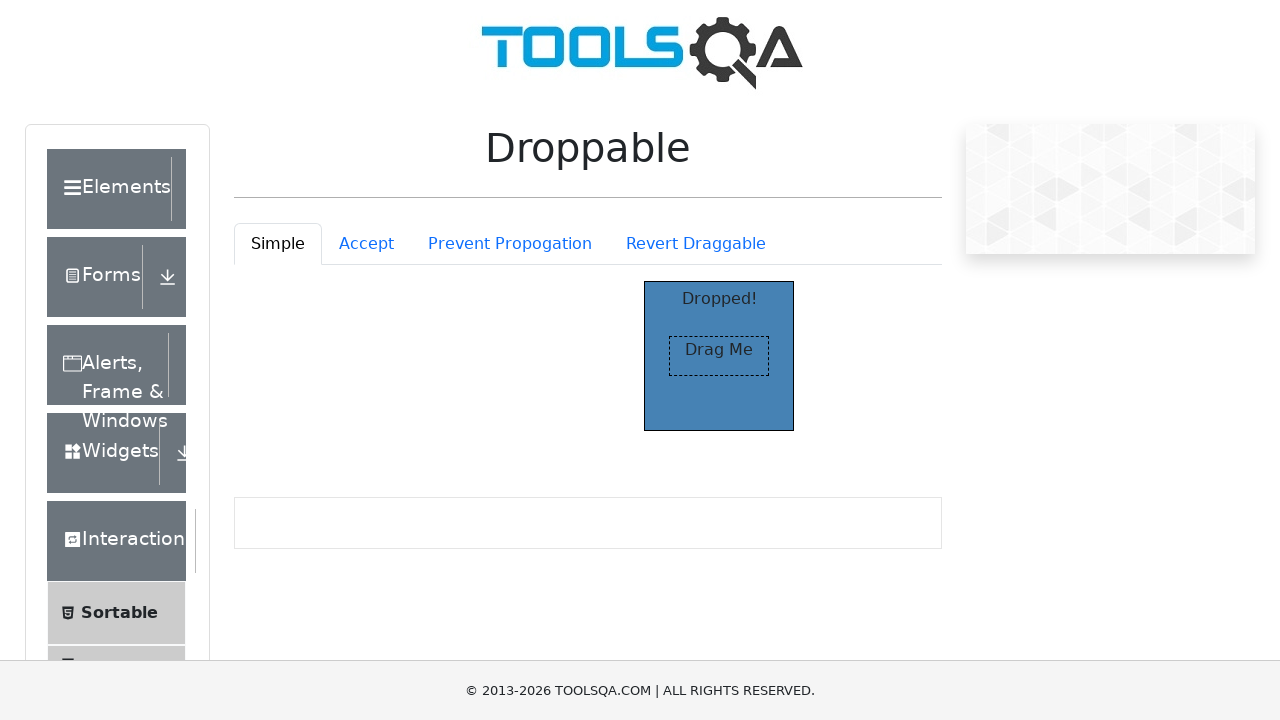